Searches for trains between two stations on the Indian Railways website by entering departure and destination stations

Starting URL: https://erail.in/

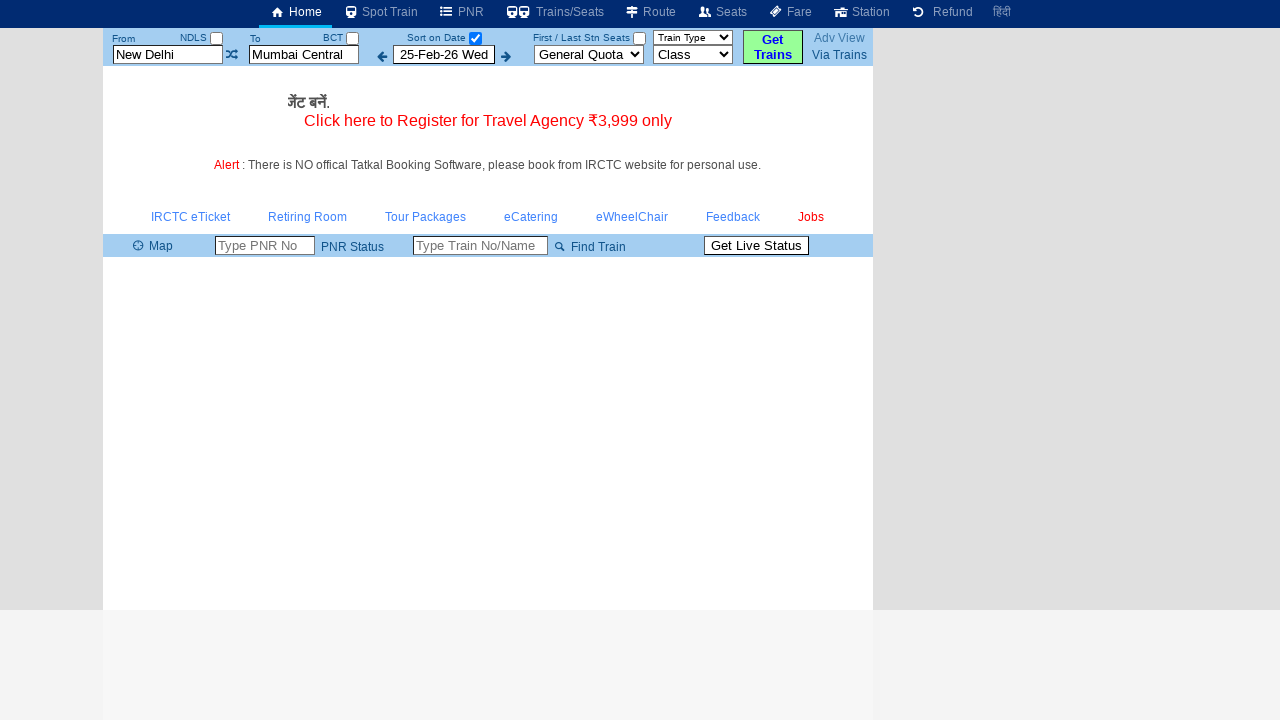

Cleared departure station field on #txtStationFrom
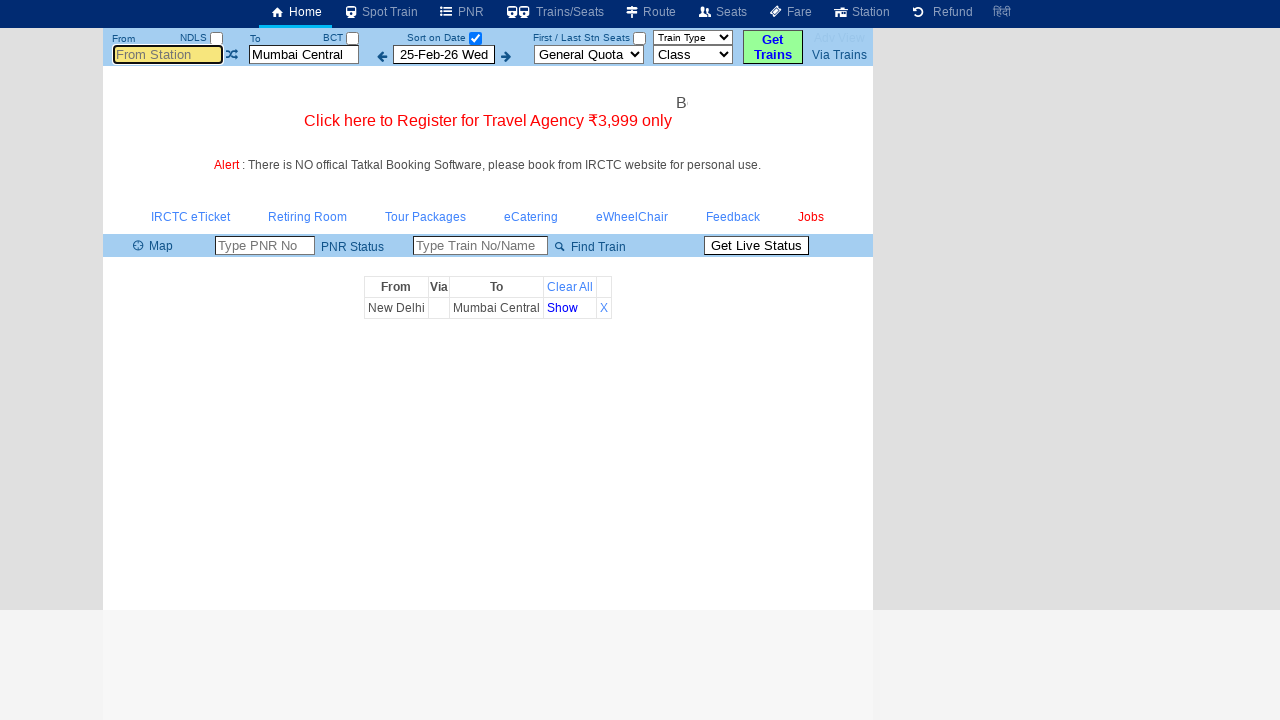

Entered 'MAS' (Chennai) as departure station on #txtStationFrom
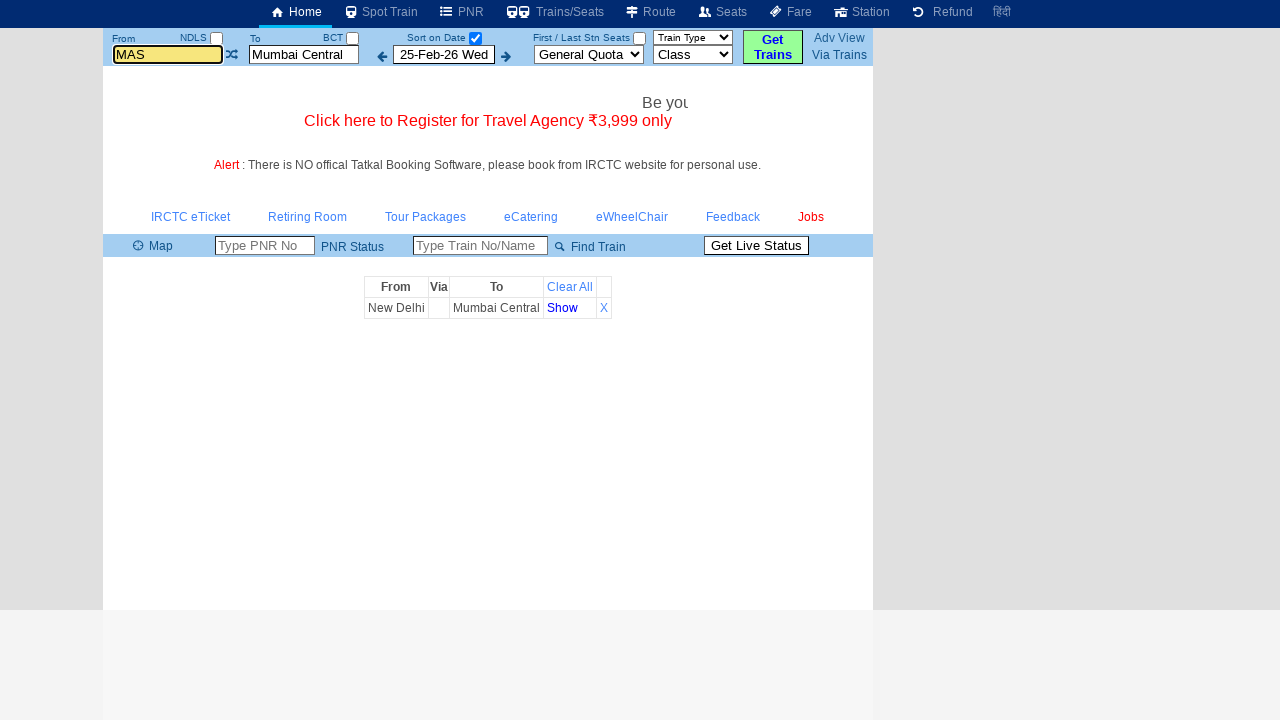

Pressed Tab to confirm departure station and move to next field on #txtStationFrom
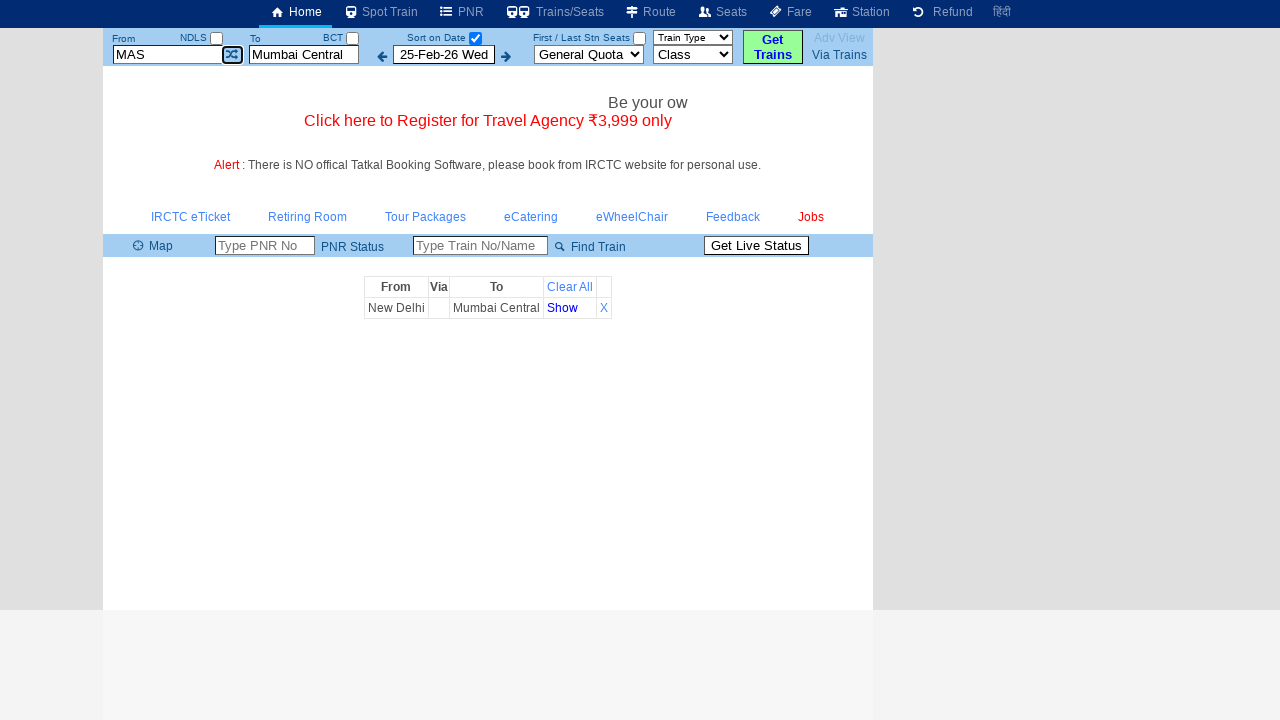

Cleared destination station field on #txtStationTo
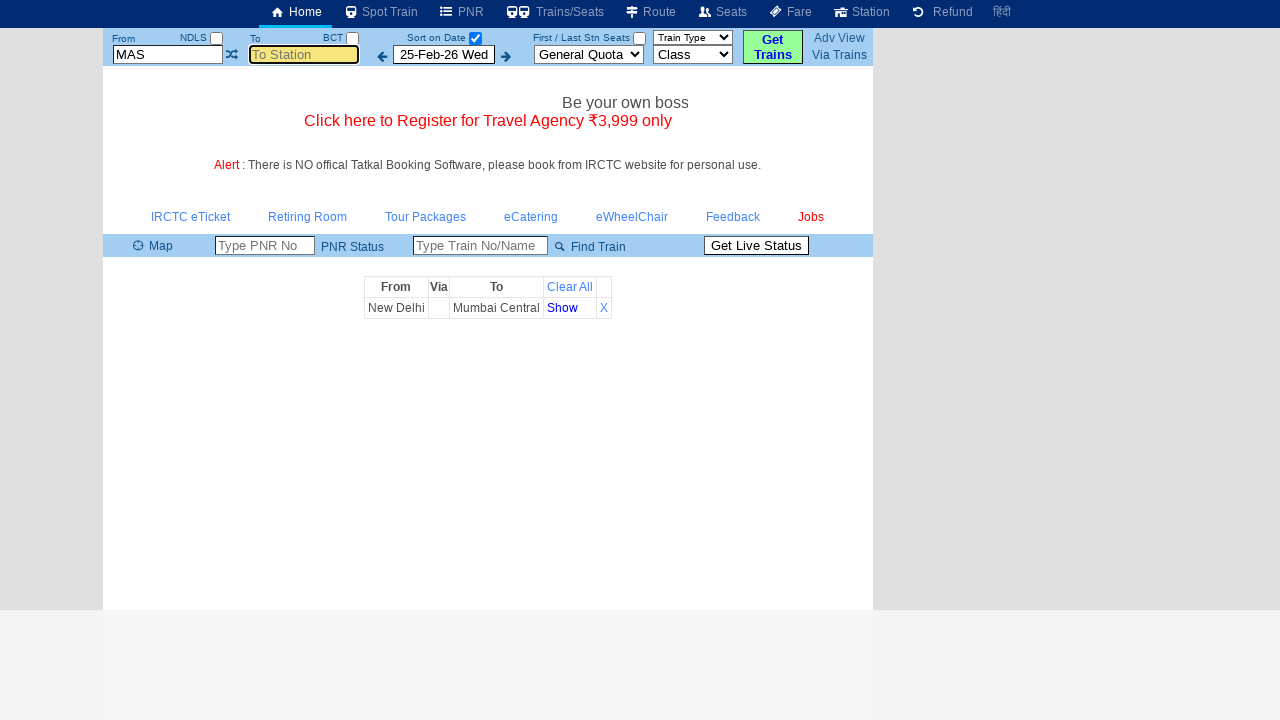

Entered 'Coimbatore' as destination station on #txtStationTo
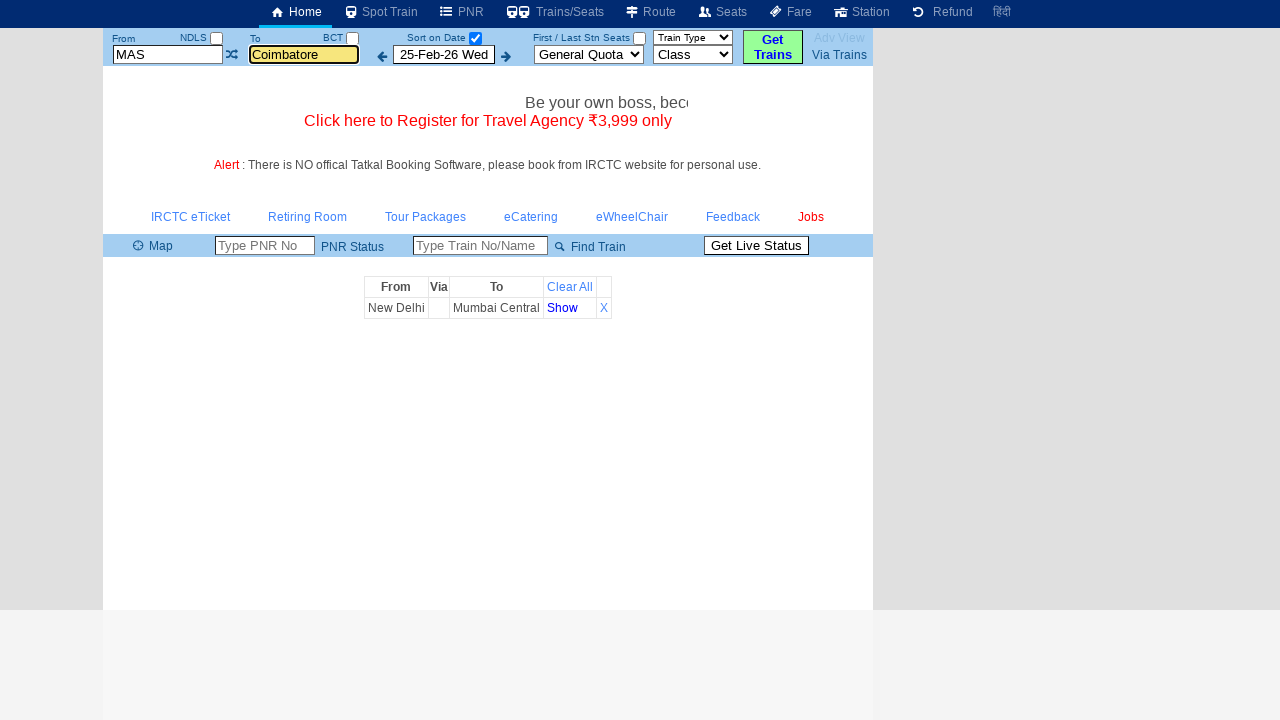

Pressed Tab to confirm destination station on #txtStationTo
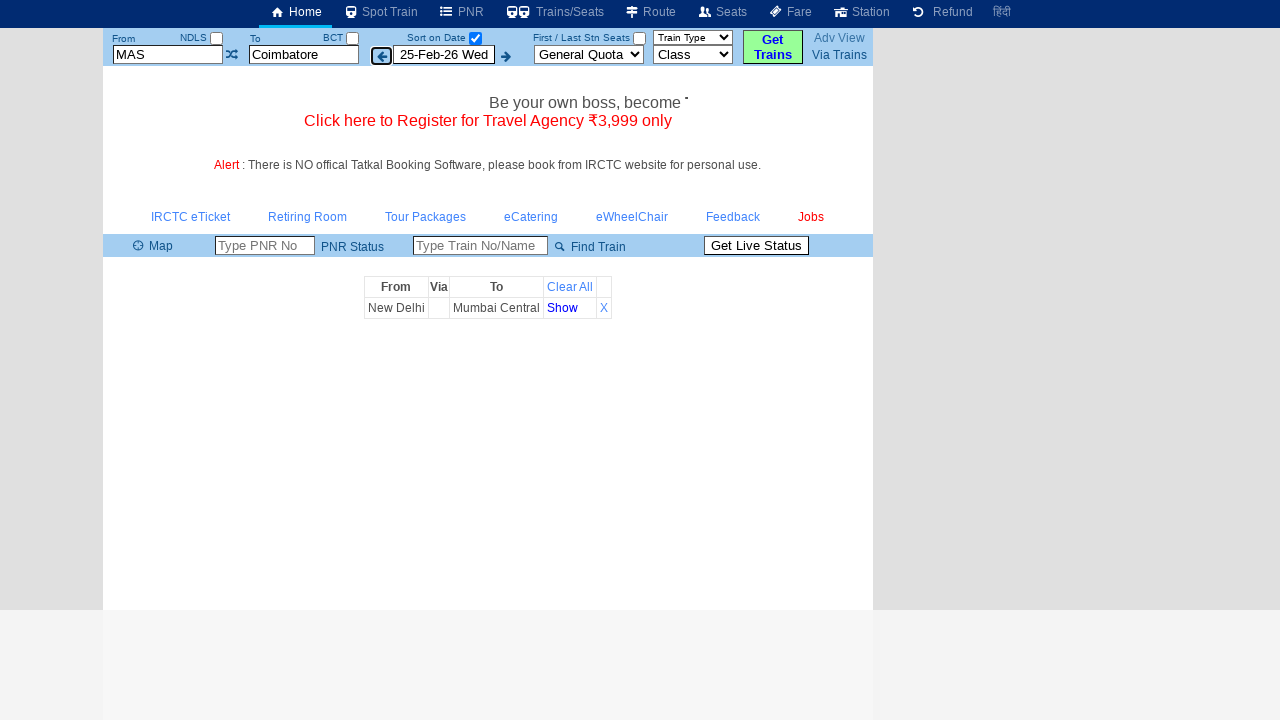

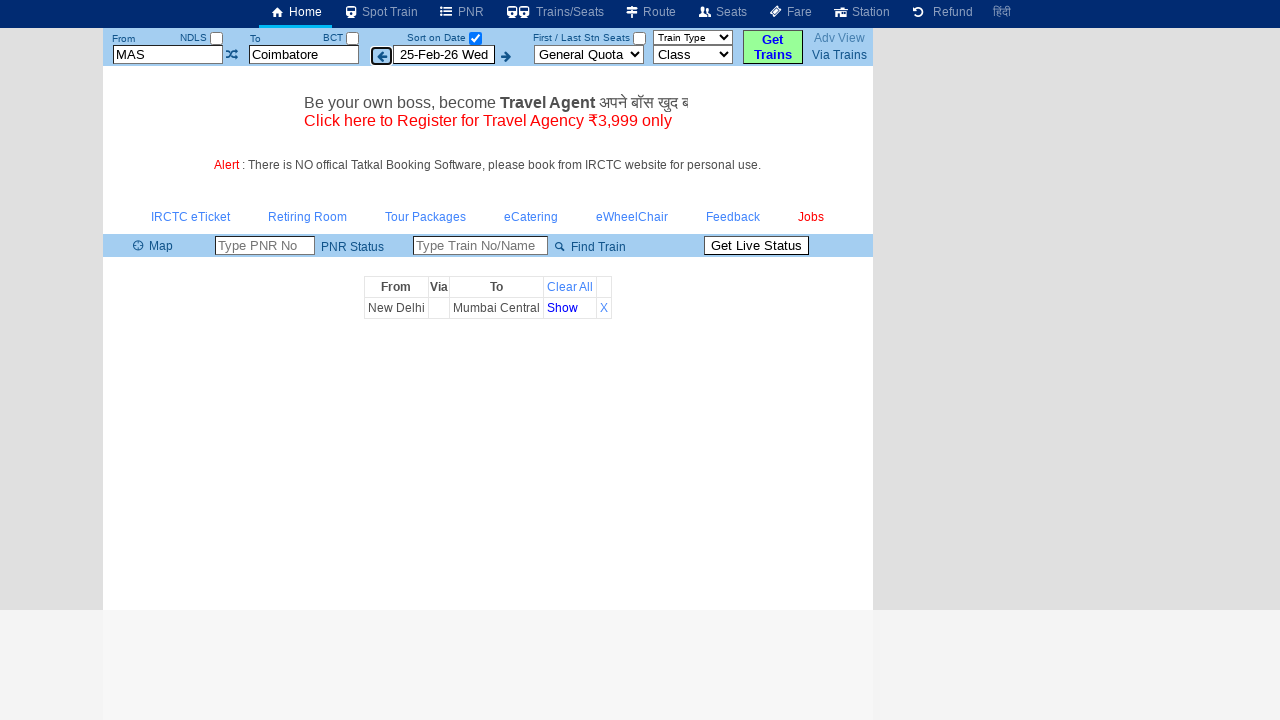